Tests search functionality by searching for "тюль" (tulle) and verifying search results are displayed

Starting URL: https://tkani-feya.ru/

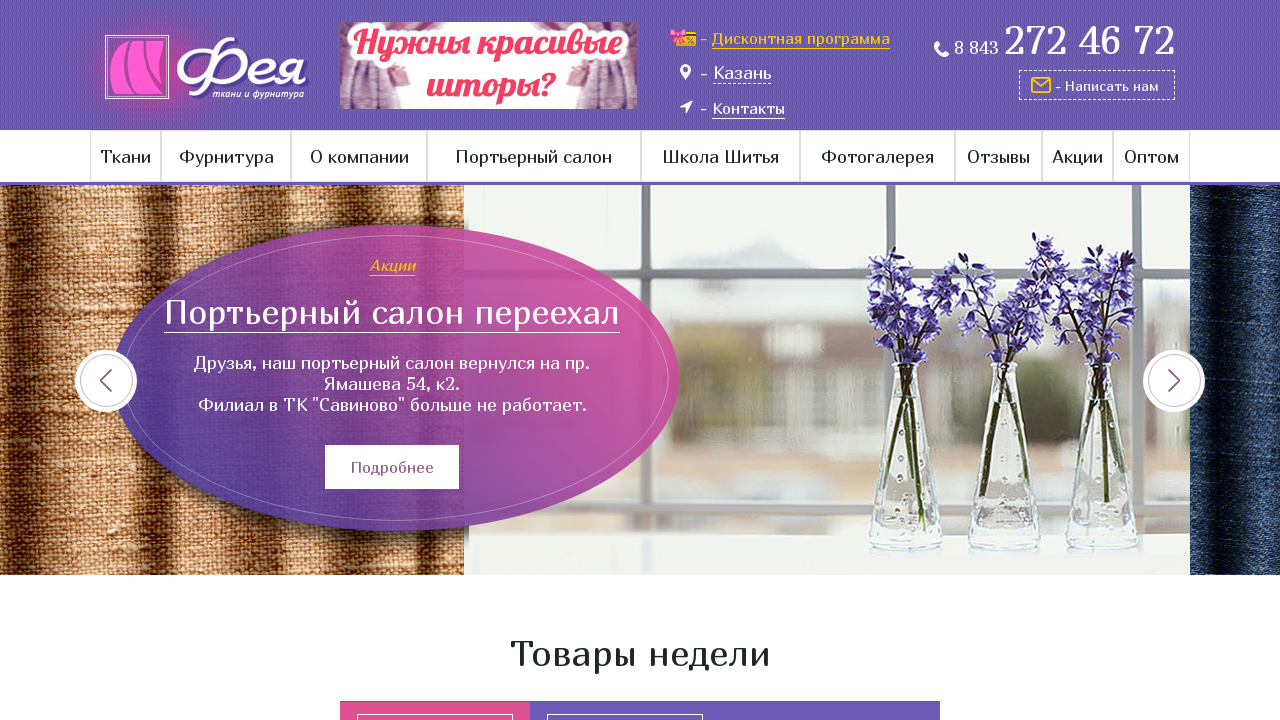

Main page loaded - search wrap element is visible
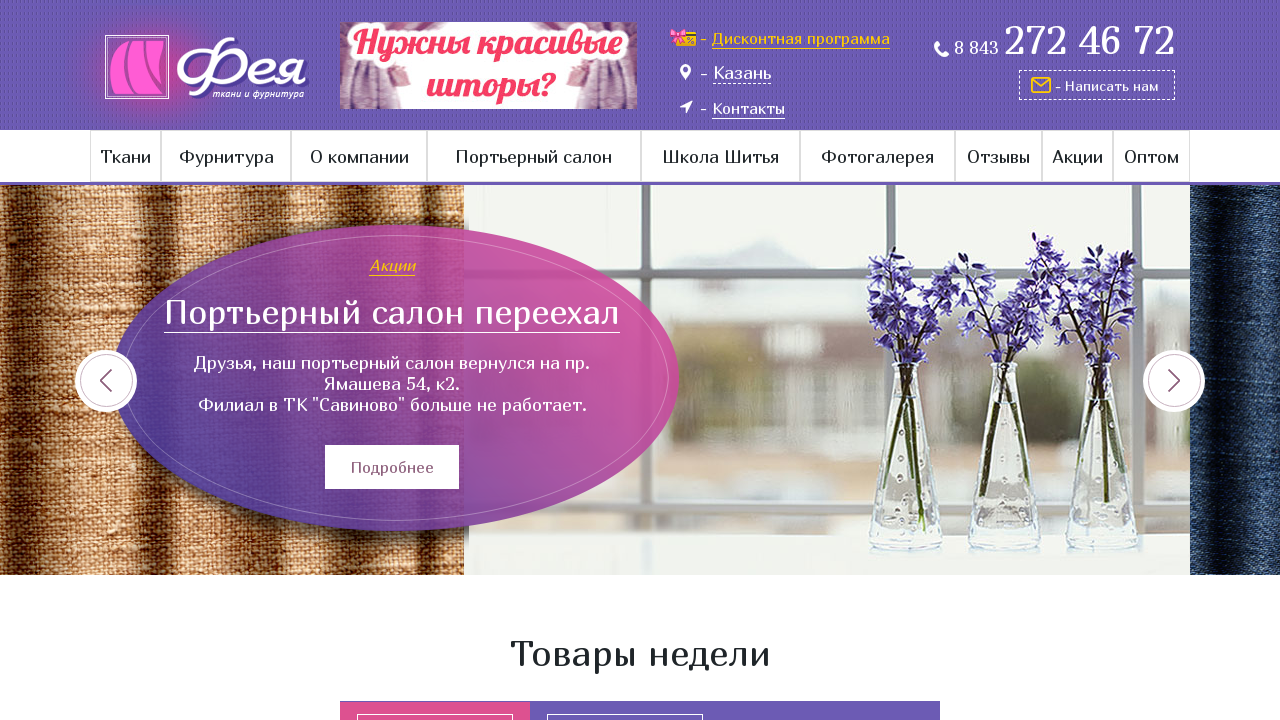

Filled search field with 'тюль' (tulle) on .search-wrap input[type='text']
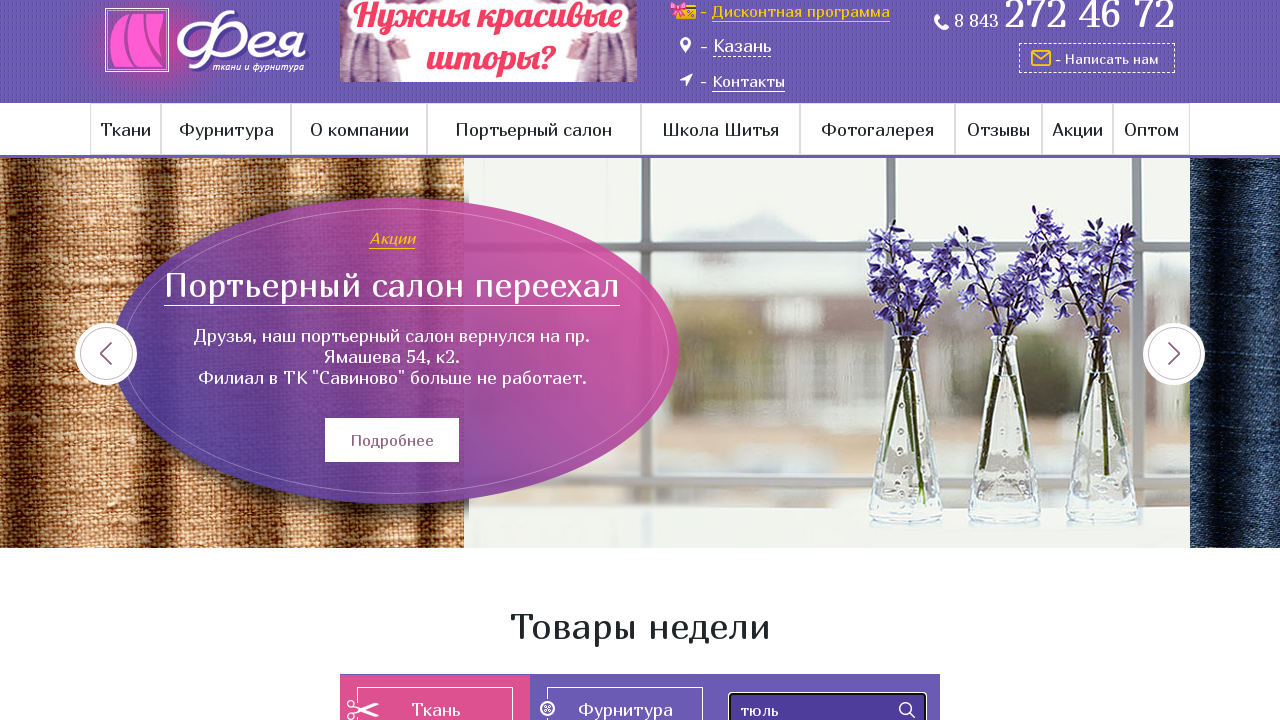

Clicked search submit button at (907, 710) on .search-wrap input[type='submit']
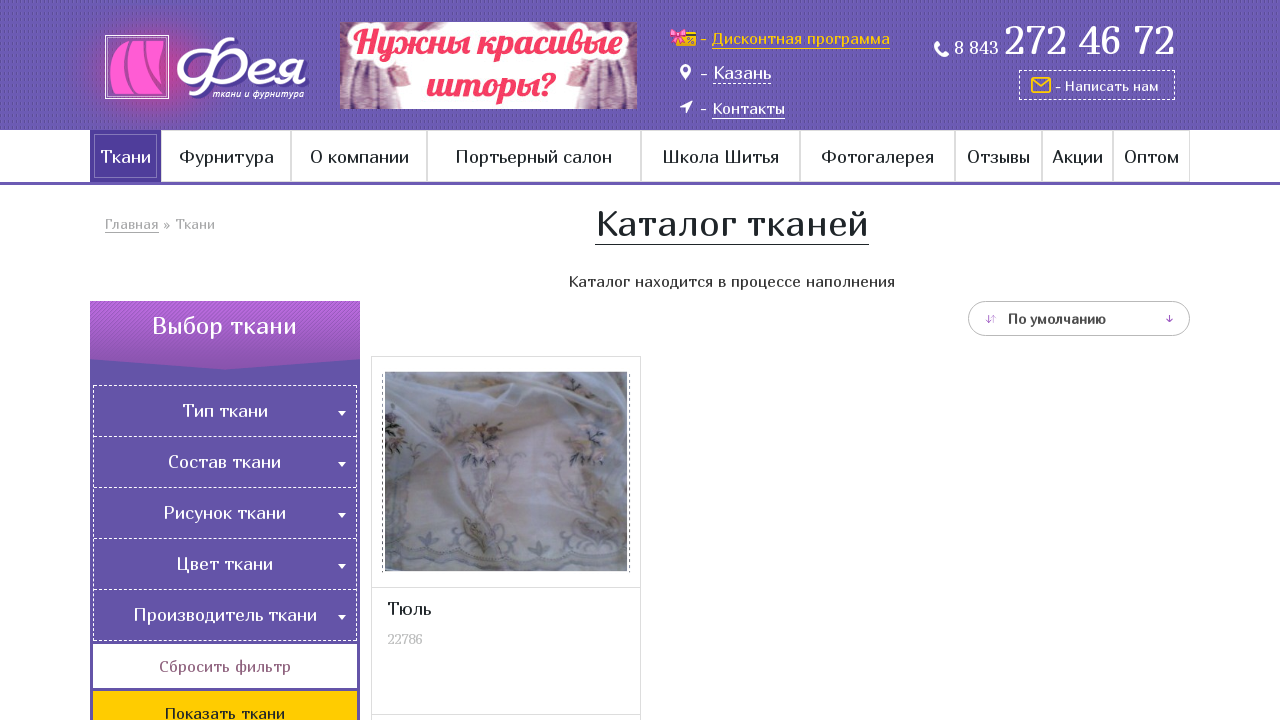

Search results loaded - catalog list is visible
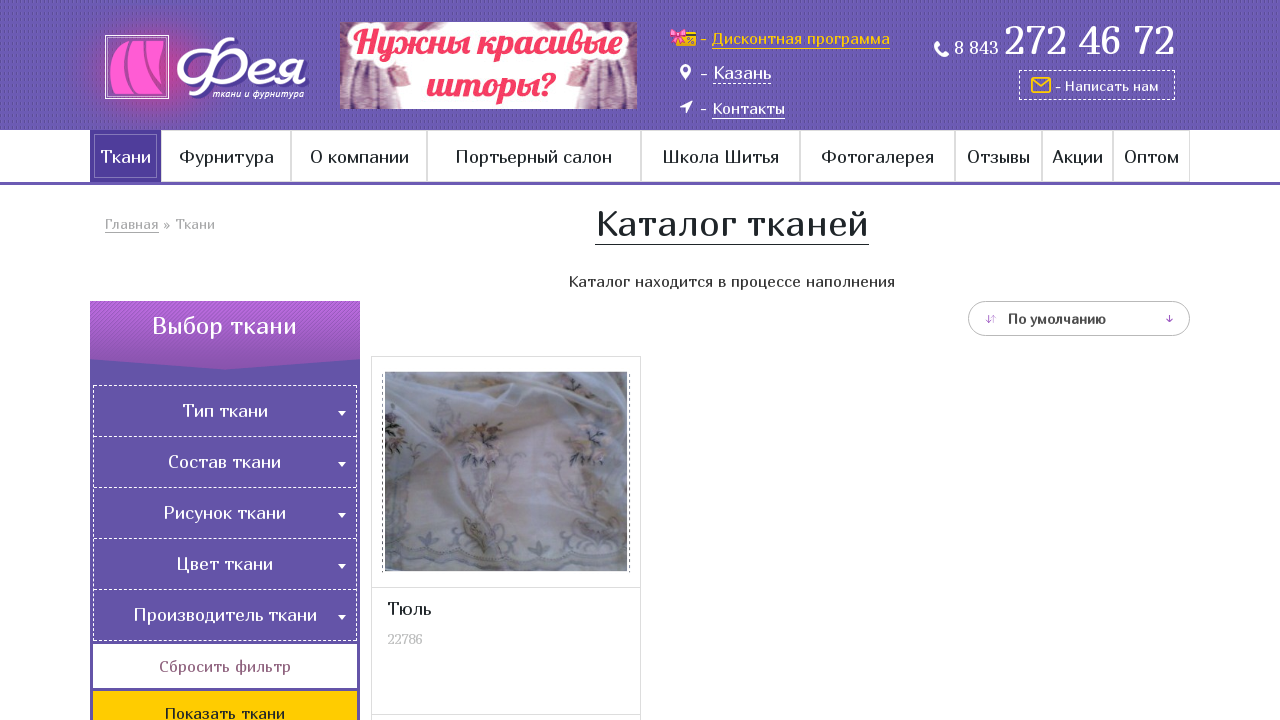

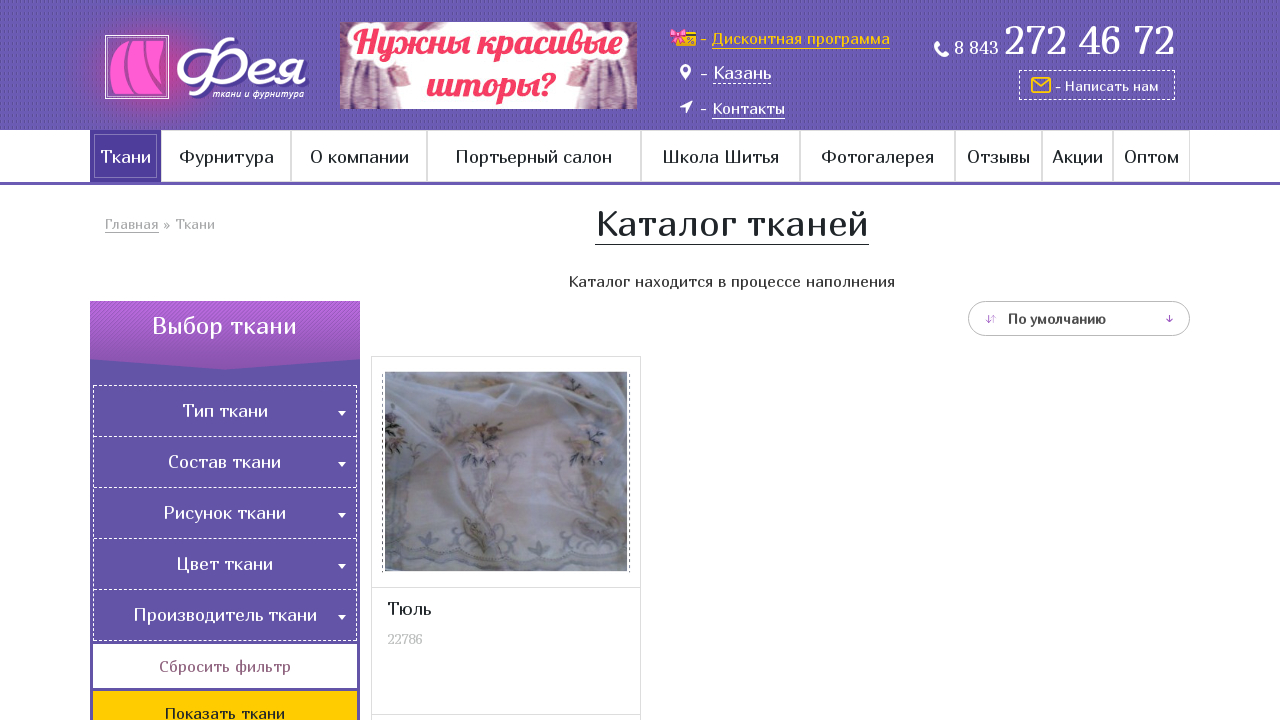